Tests user registration flow by clicking the Register link, filling out the registration form with personal details (name, email, password, phone, address), selecting gender, accepting terms, and submitting the form.

Starting URL: https://dailyfinance.roadtocareer.net/

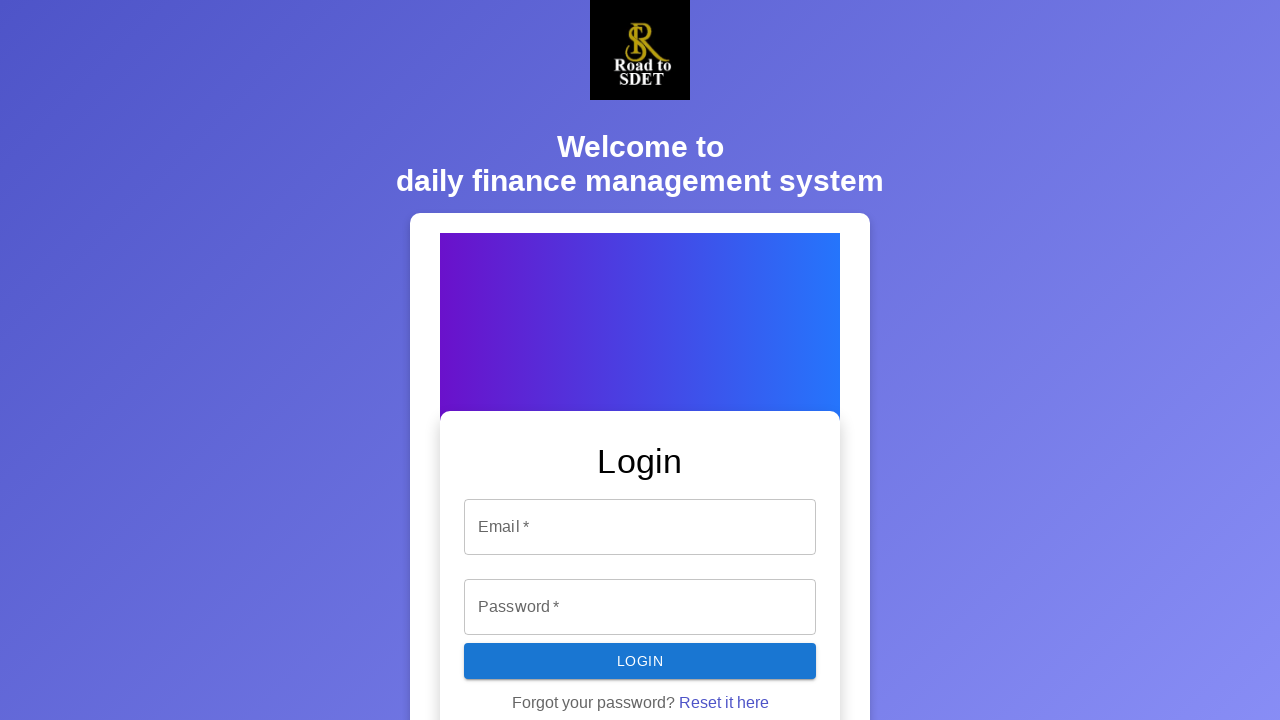

Navigated to Daily Finance registration page
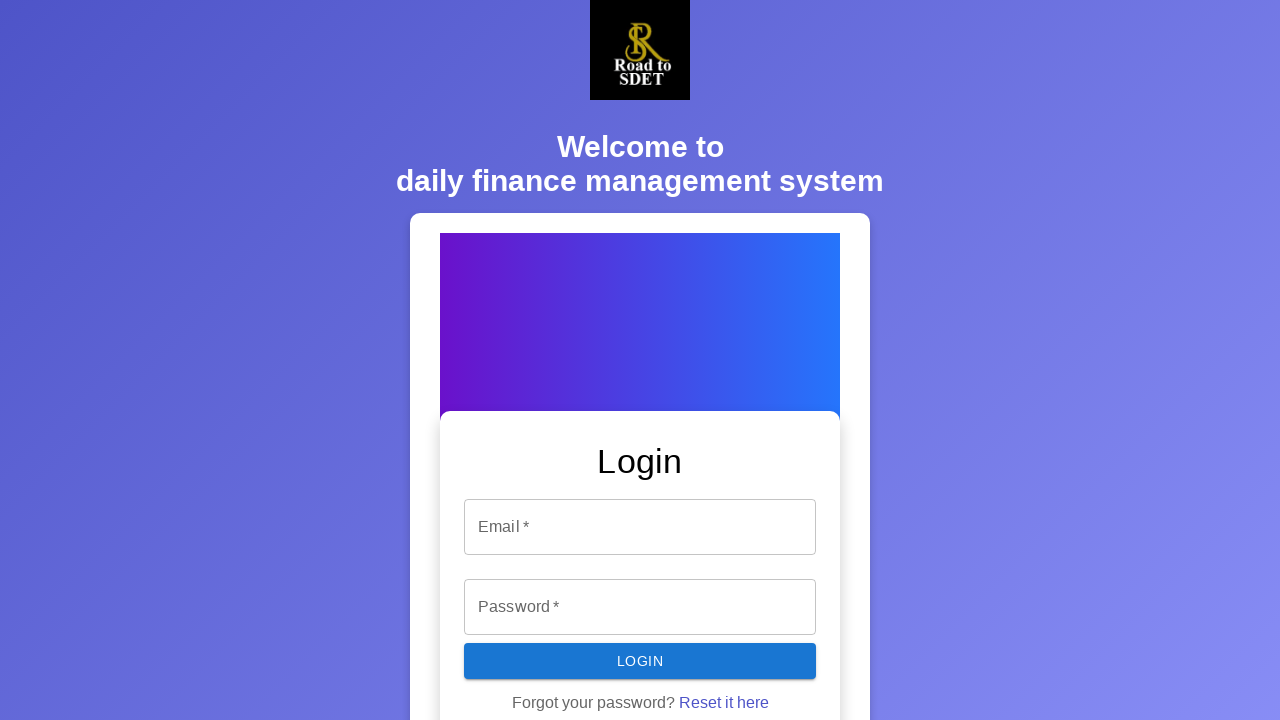

Clicked Register link at (726, 483) on internal:role=link[name="Register"i]
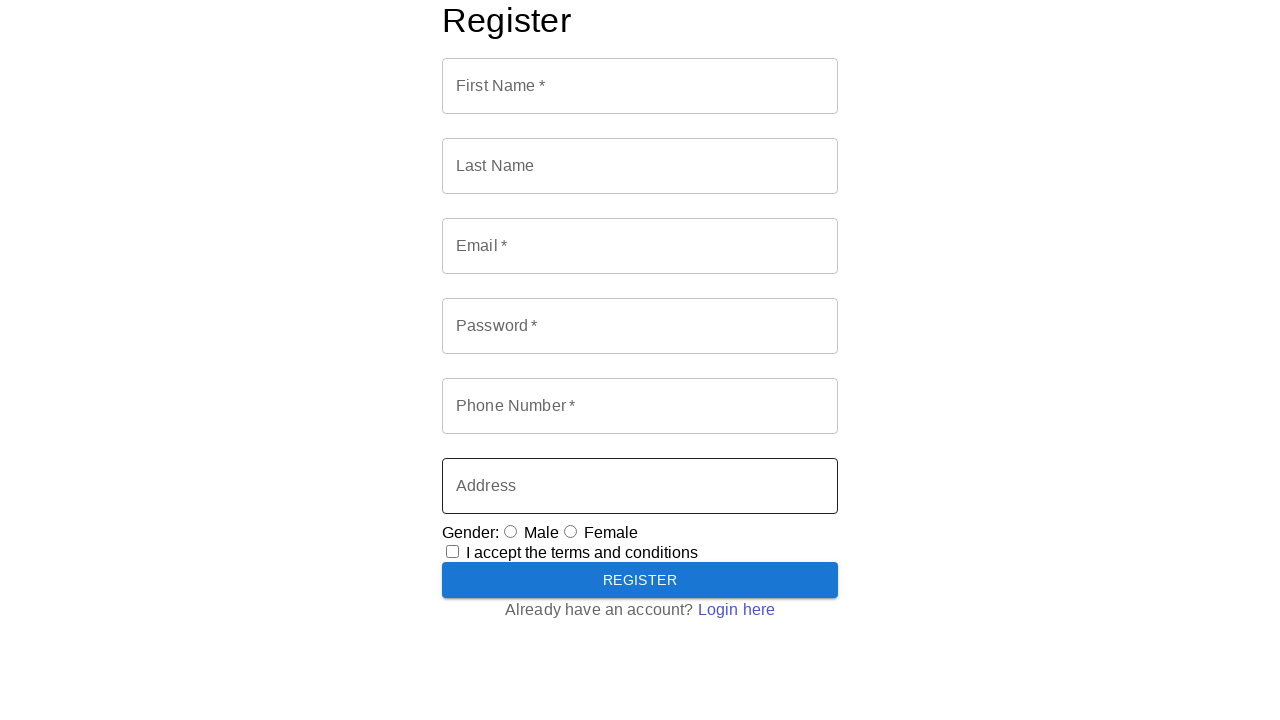

Filled First Name field with 'Marcus' on internal:role=textbox[name="First Name"i]
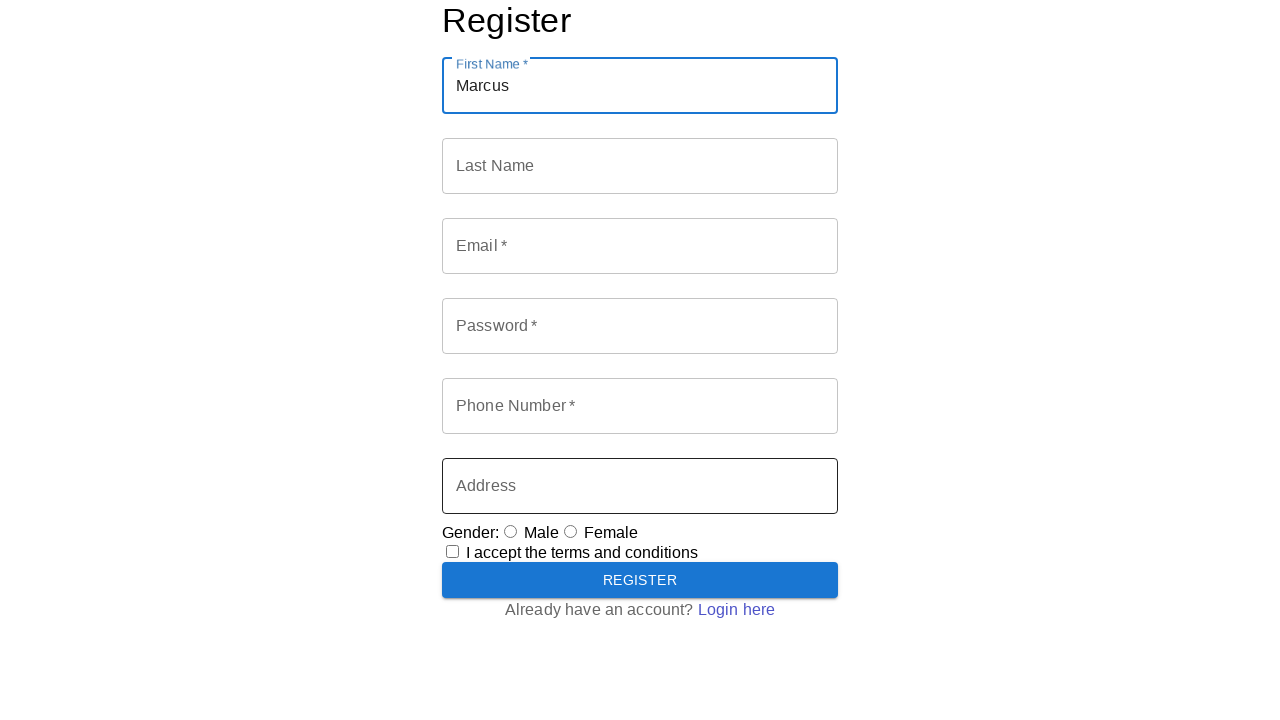

Filled Last Name field with 'Chen' on internal:role=textbox[name="Last Name"i]
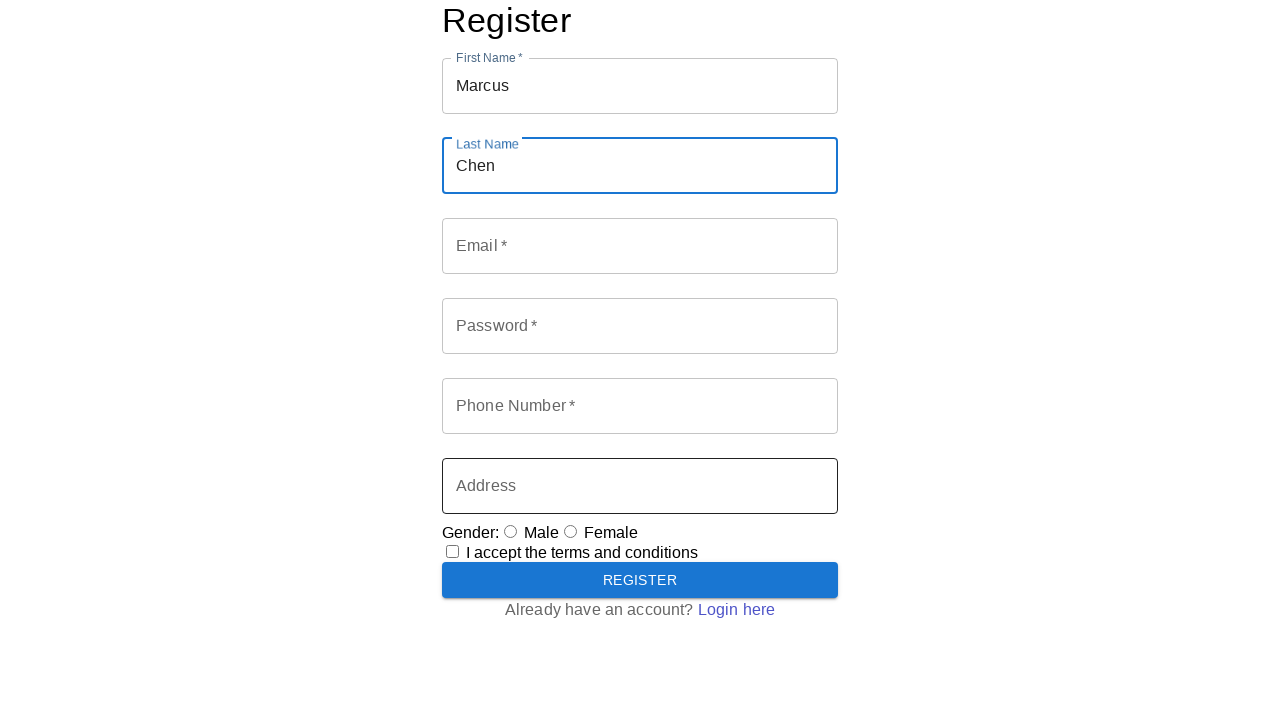

Filled Email field with 'marcus.chen742@gmail.com' on internal:role=textbox[name="Email"i]
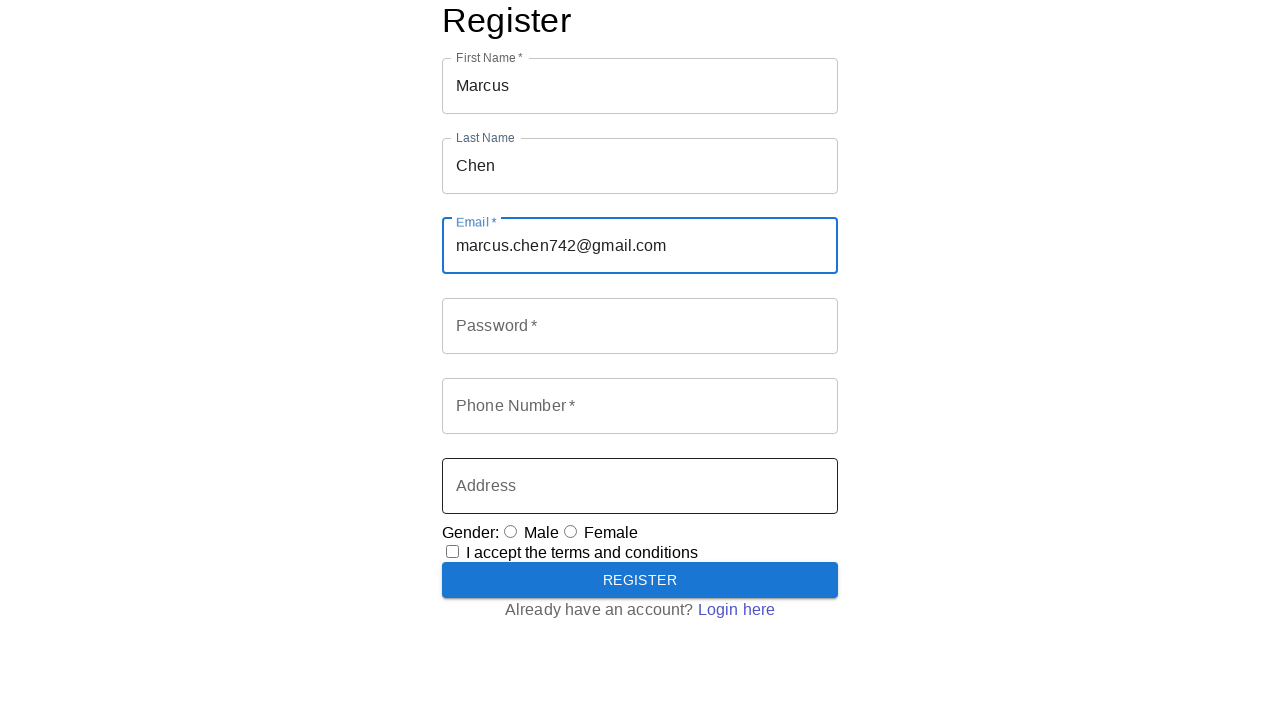

Filled Password field with secure password on internal:role=textbox[name="Password"i]
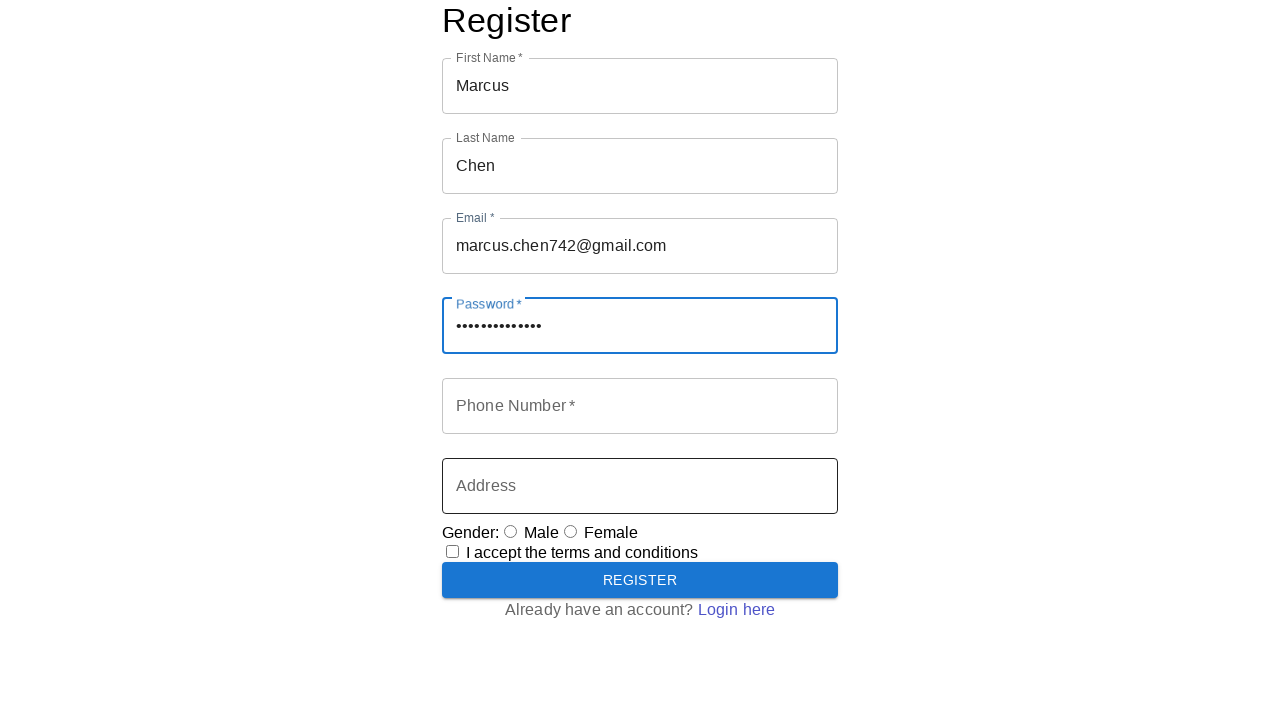

Filled Phone Number field with '5551234567' on internal:role=textbox[name="Phone Number"i]
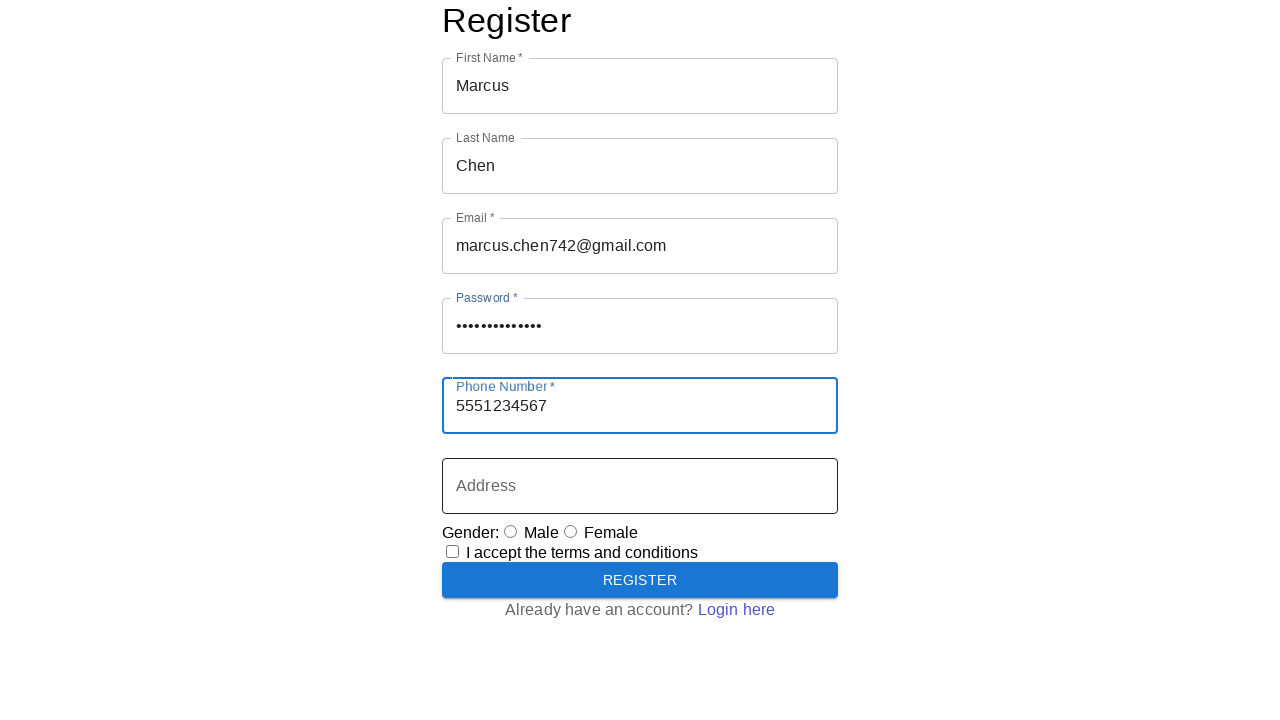

Filled Address field with '123 Main Street, Boston' on internal:role=textbox[name="Address"i]
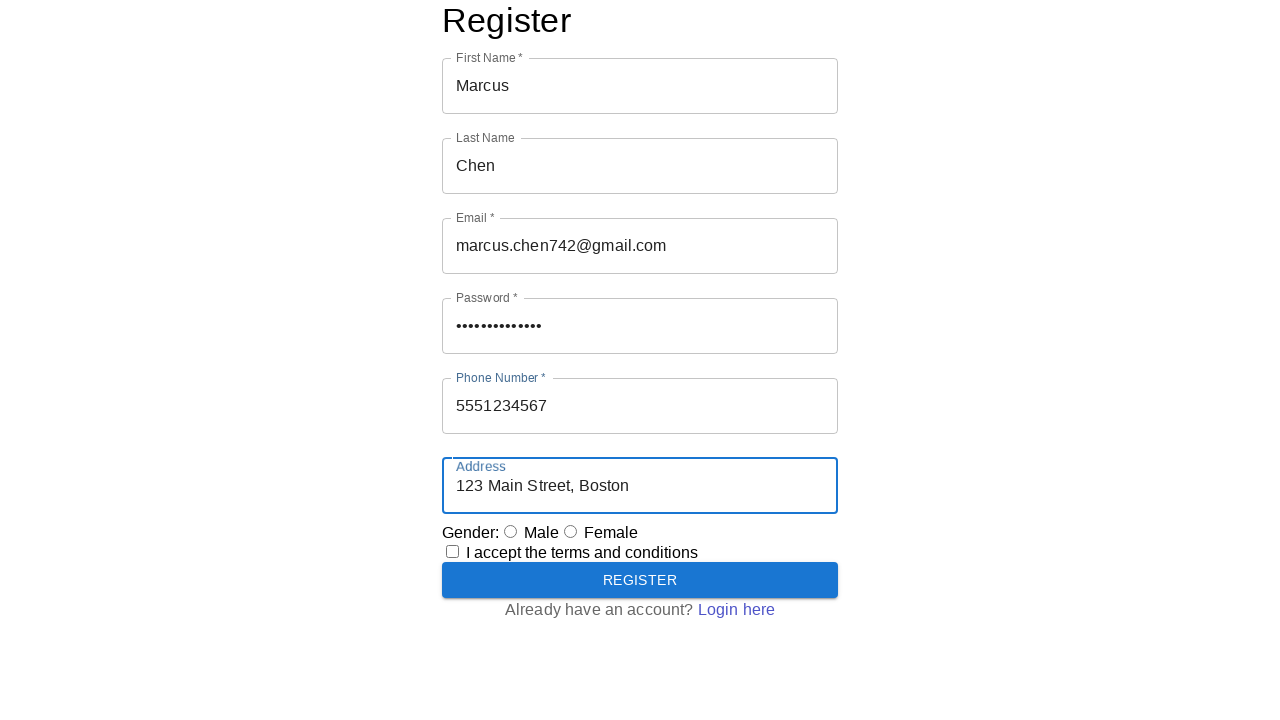

Selected Male gender option at (510, 531) on input[value="Male"]
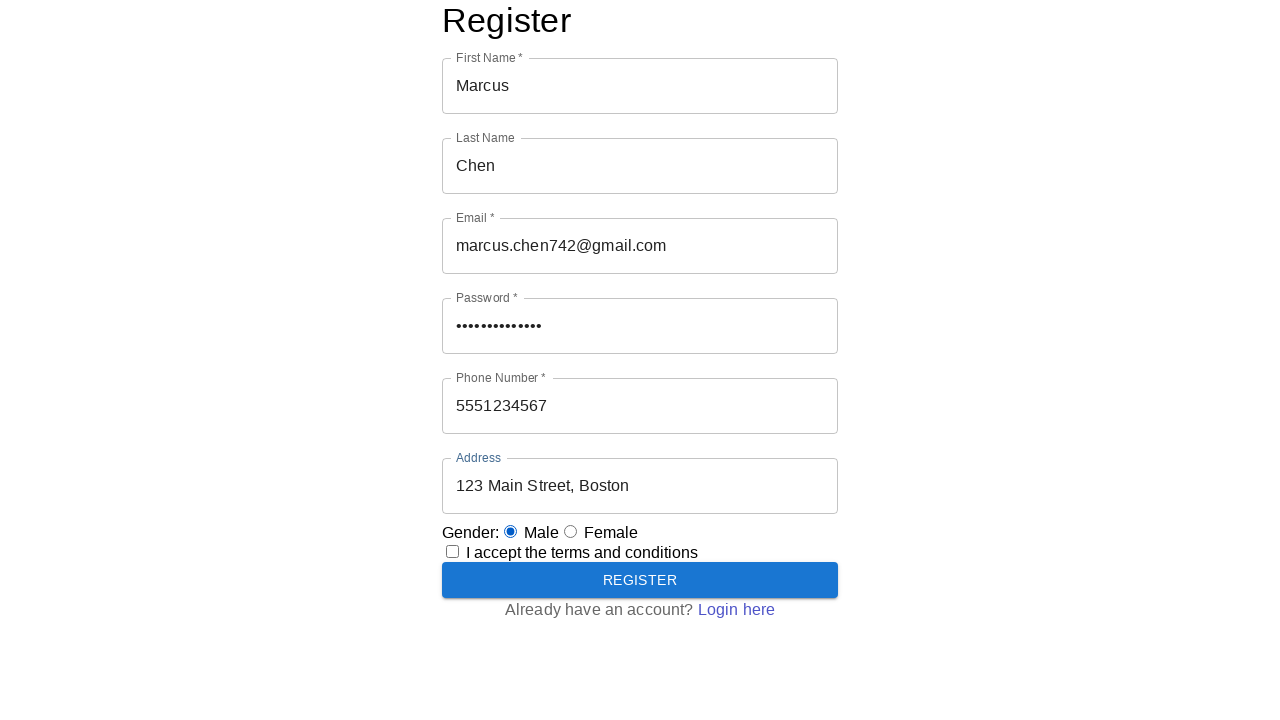

Accepted terms and conditions checkbox at (452, 551) on input[type="checkbox"]
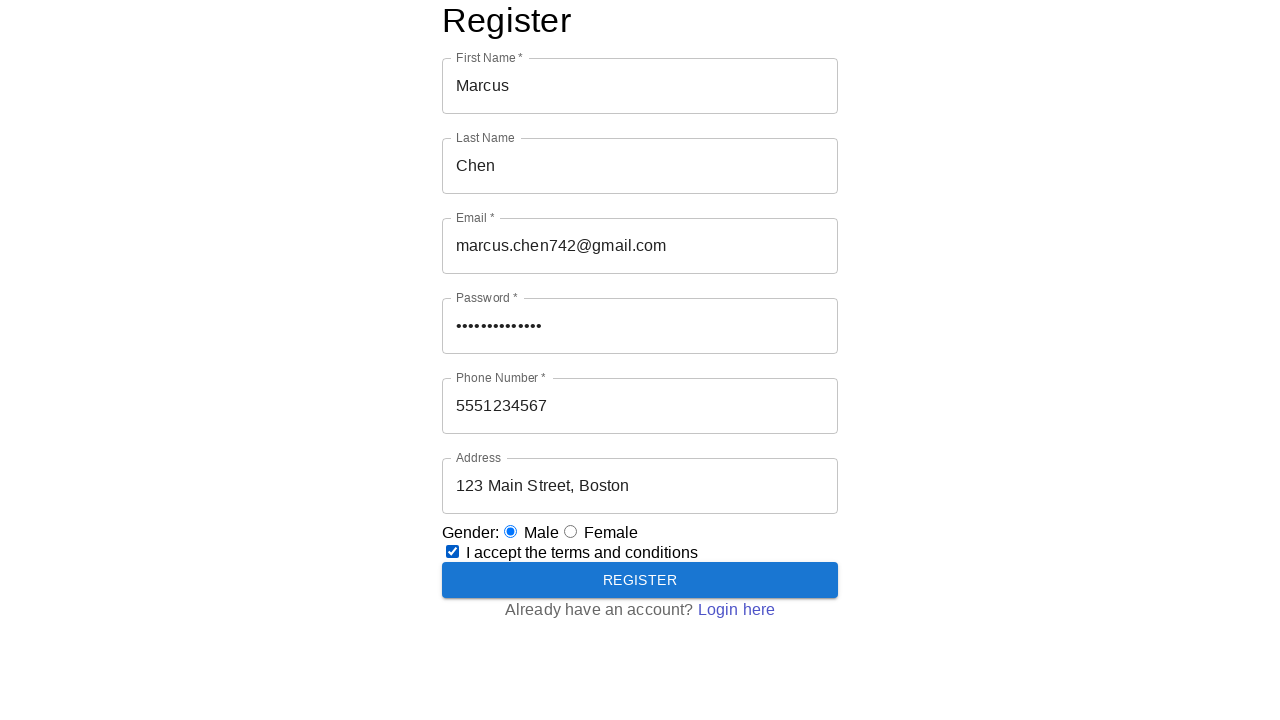

Clicked REGISTER button to submit registration form at (640, 580) on internal:role=button[name="REGISTER"i]
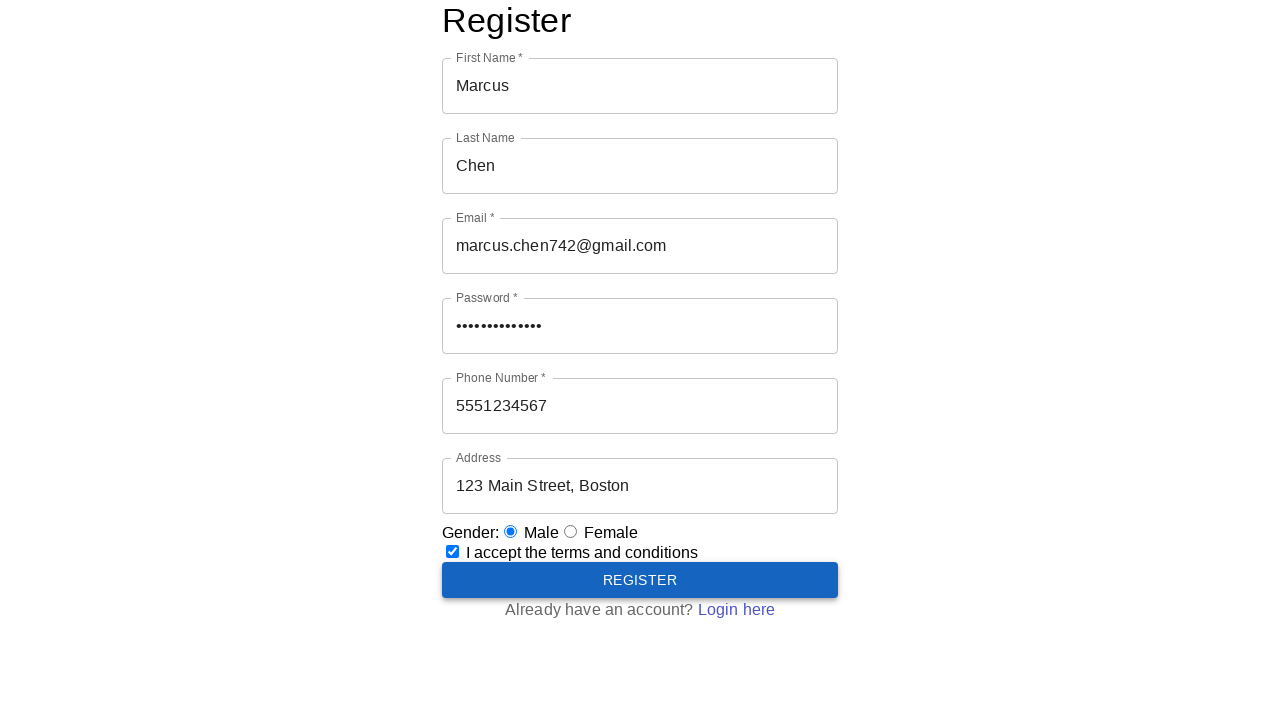

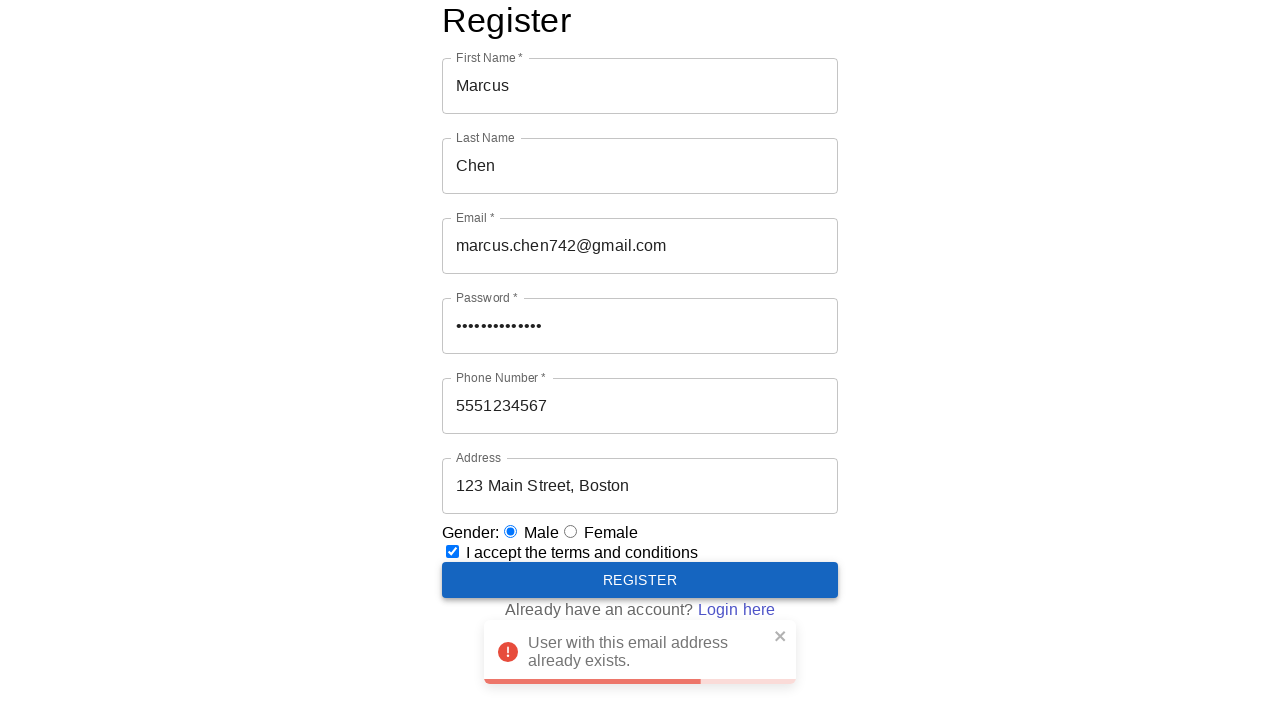